Tests checkbox functionality by toggling both checkboxes on the page

Starting URL: http://the-internet.herokuapp.com/checkboxes

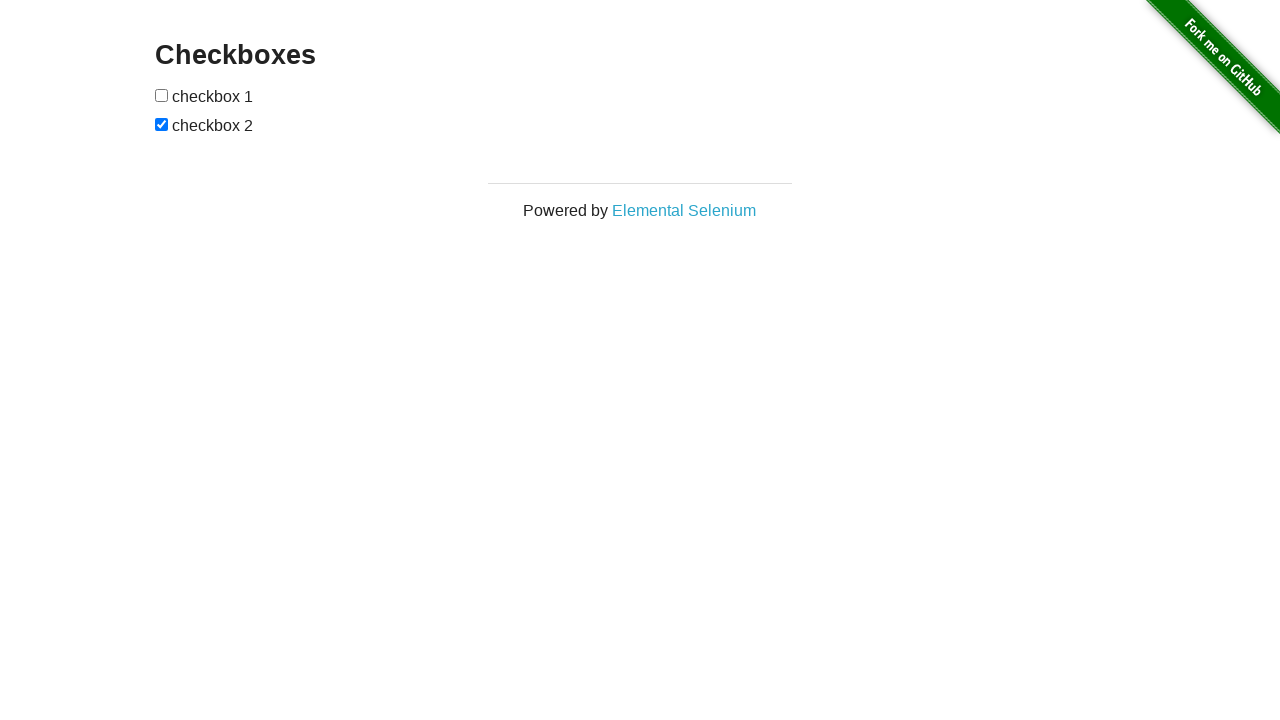

Clicked first checkbox to check it at (162, 95) on input[type='checkbox']:nth-child(1)
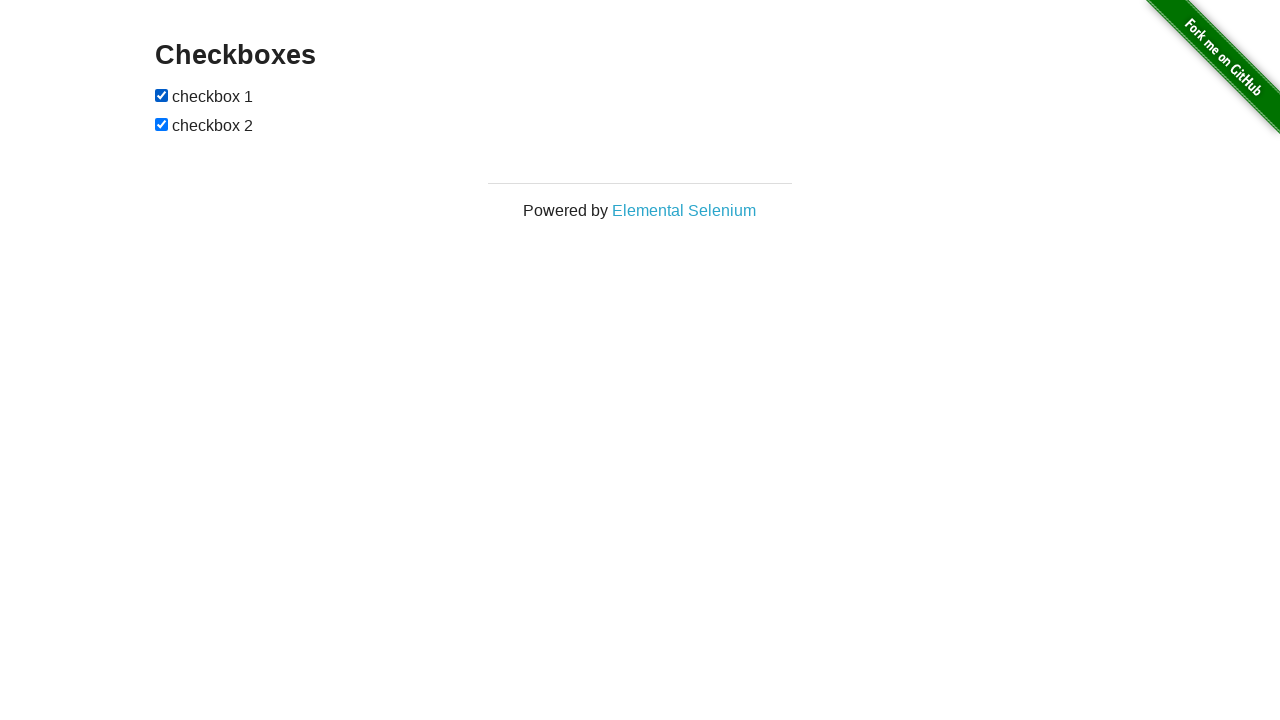

Clicked second checkbox to uncheck it at (162, 124) on input[type='checkbox']:nth-child(3)
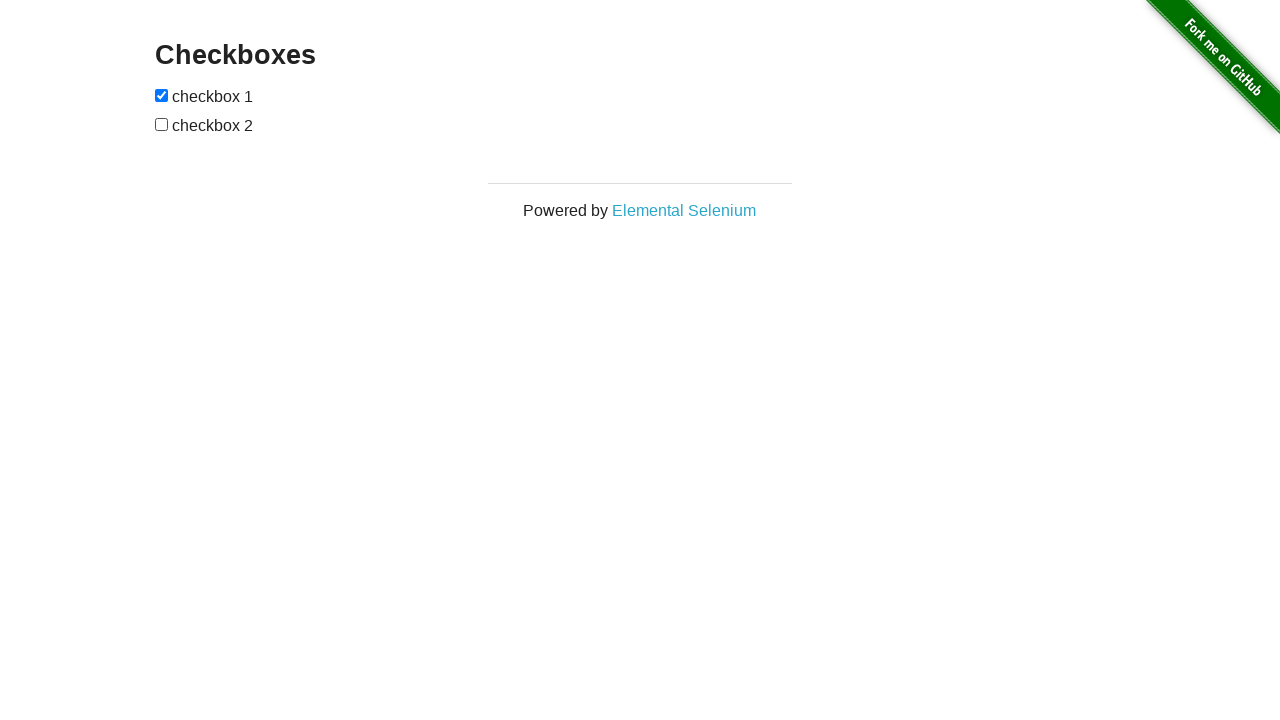

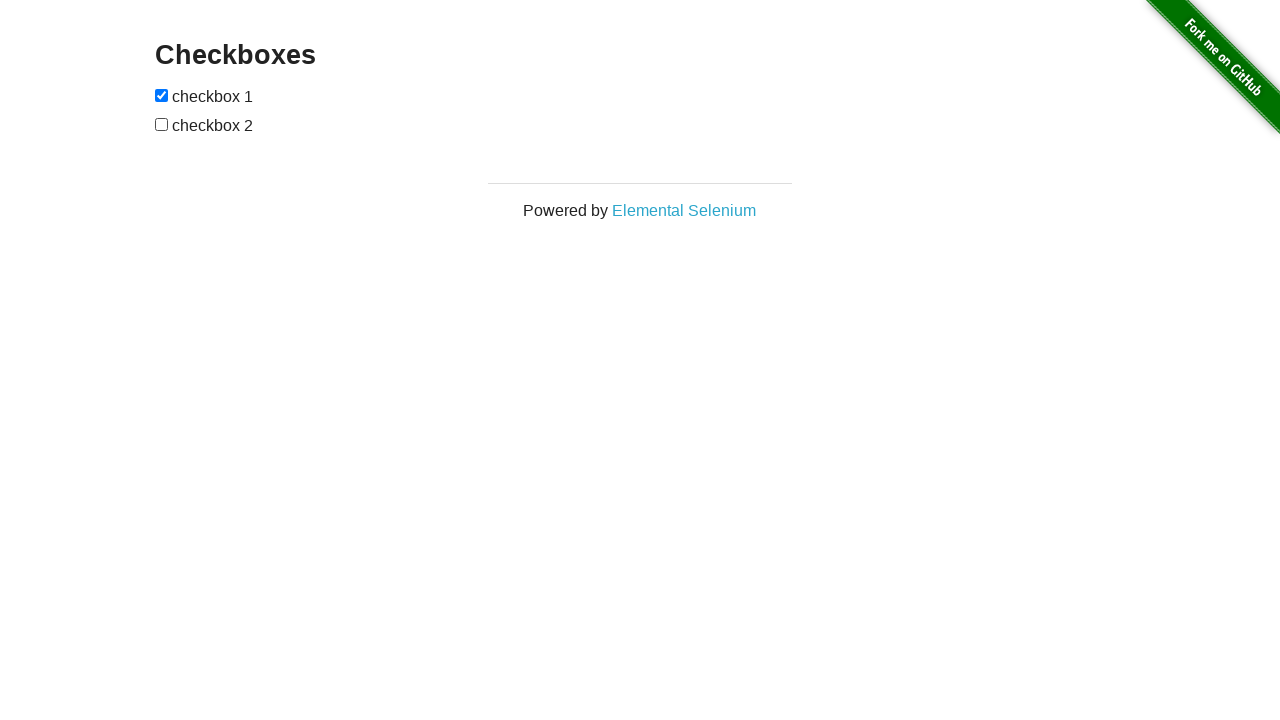